Tests drag and drop functionality by dragging a draggable element to a droppable target area

Starting URL: https://jqueryui.com/resources/demos/droppable/default.html

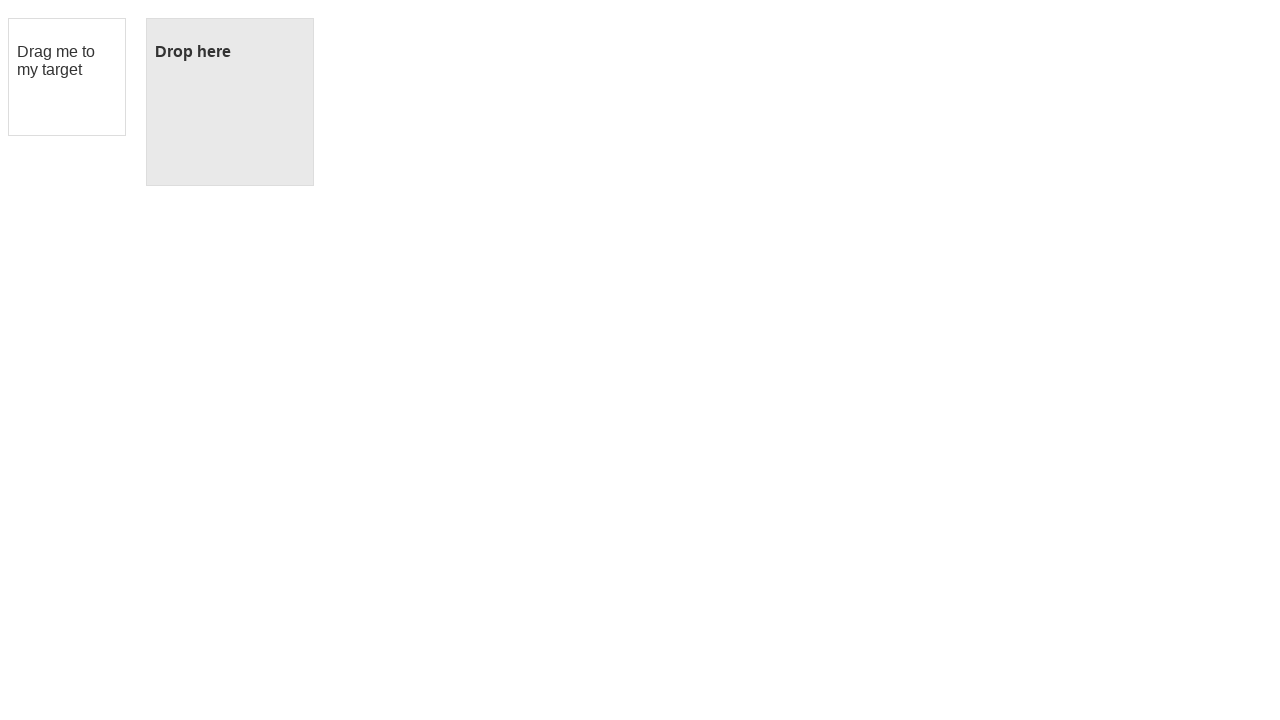

Navigated to jQuery UI droppable demo page
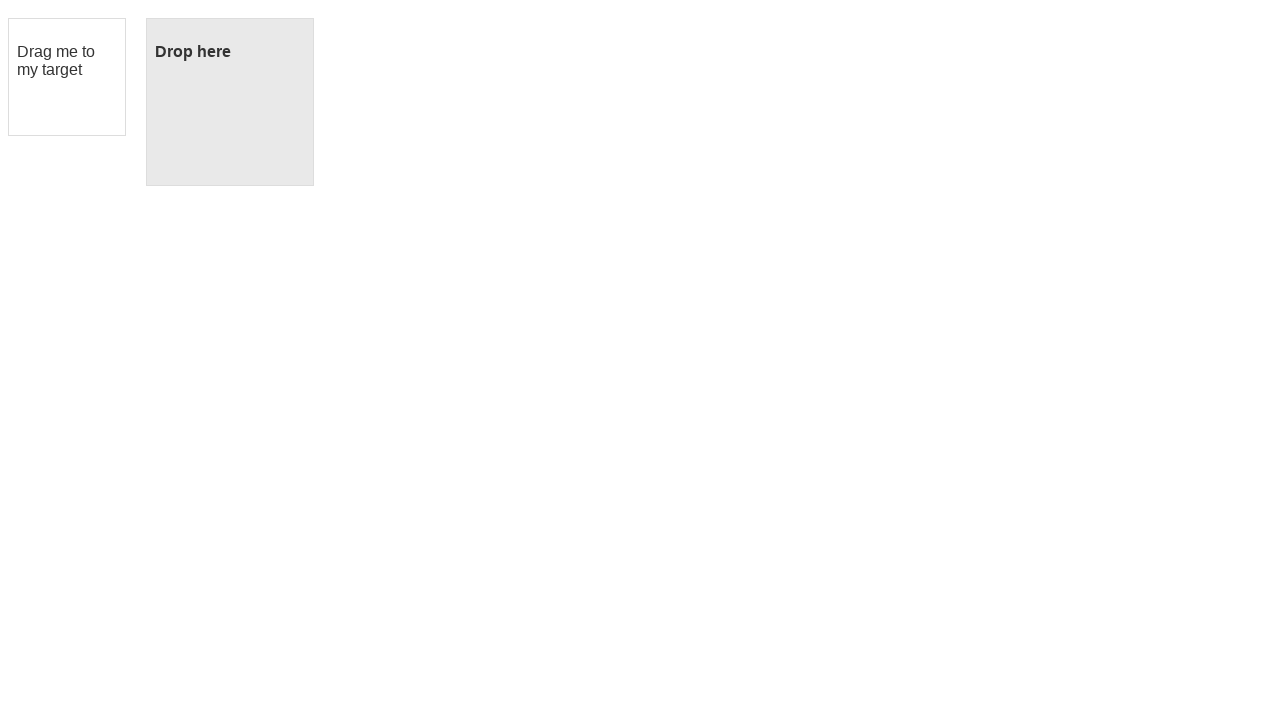

Located draggable element
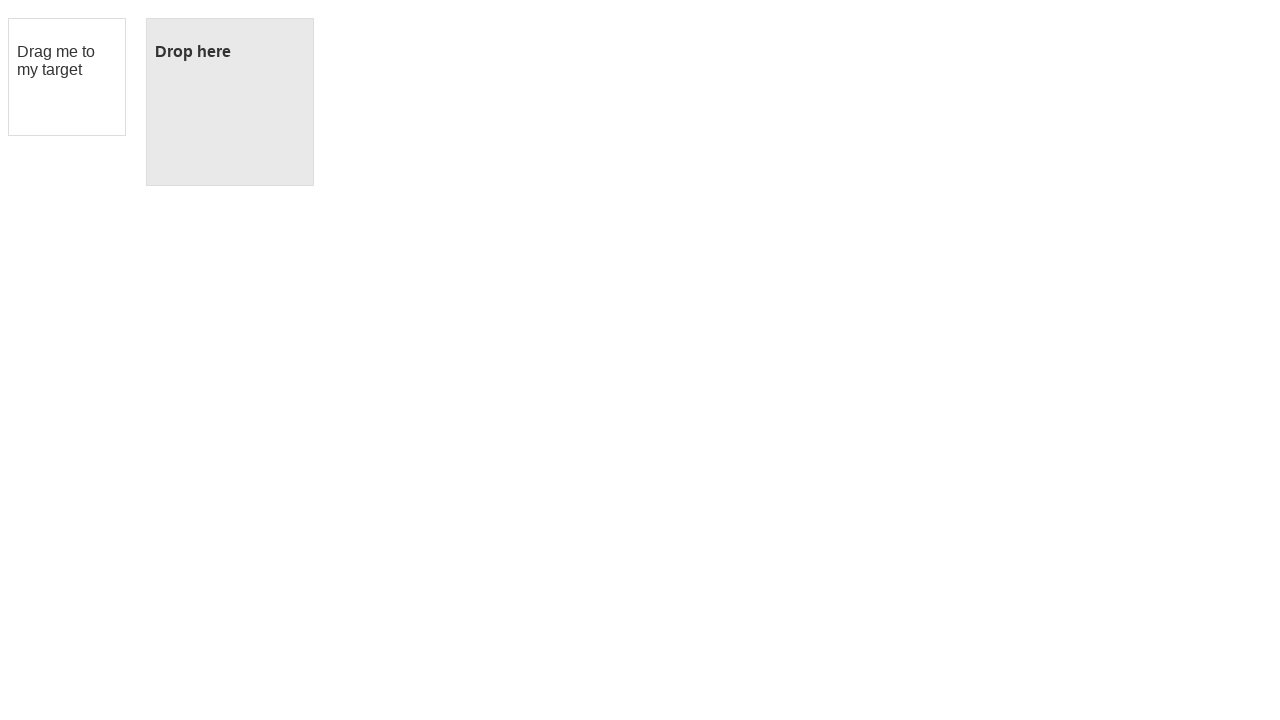

Located droppable target element
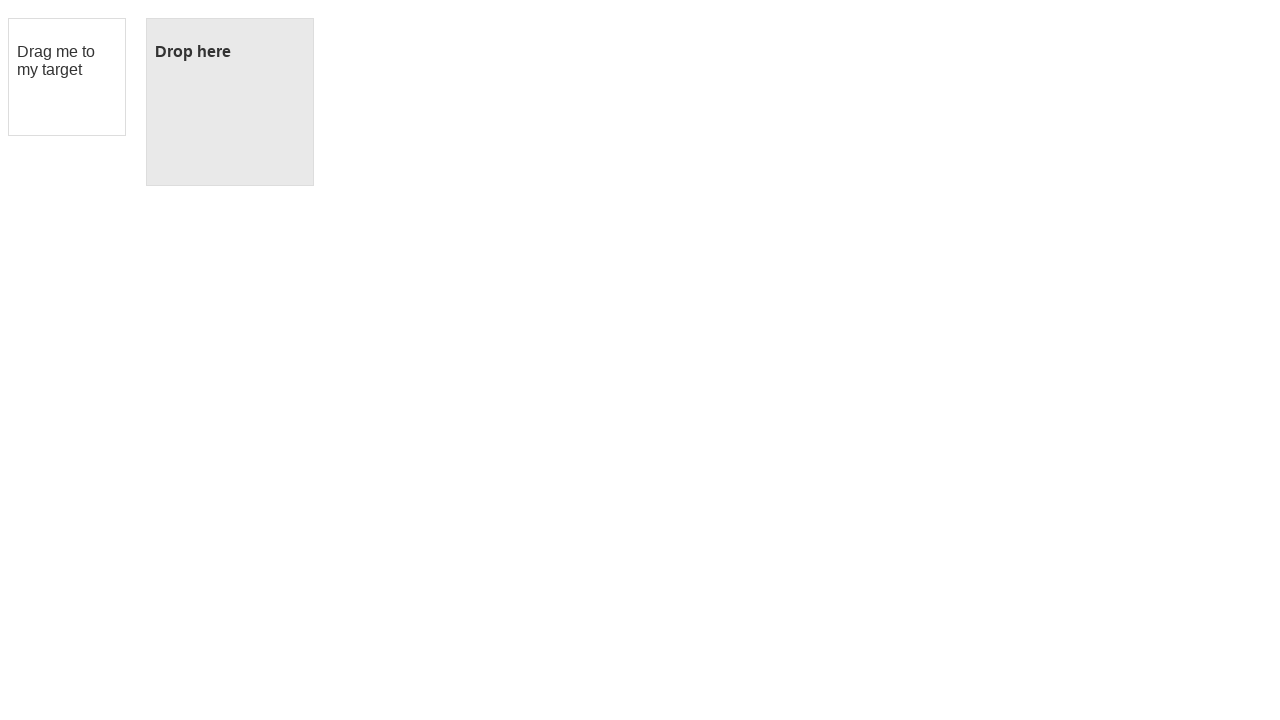

Dragged draggable element to droppable target area at (230, 102)
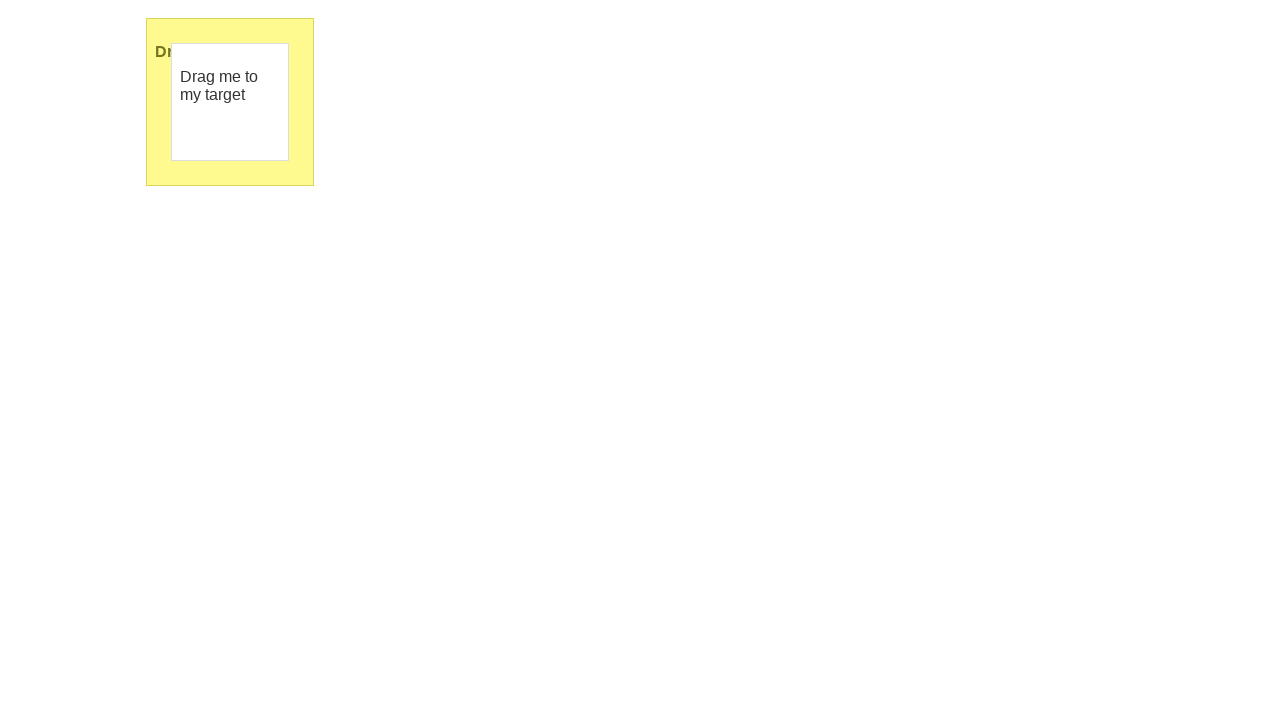

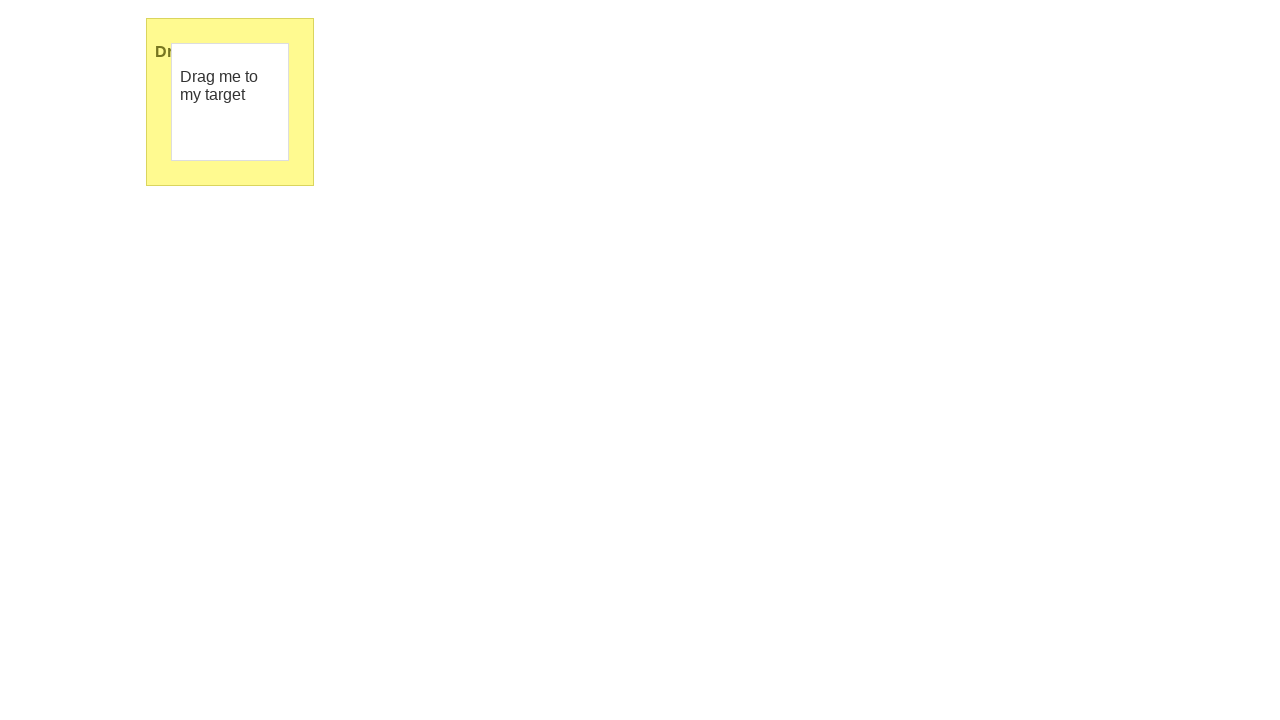